Tests that mouse interactions are handled correctly by moving the mouse over the plot area.

Starting URL: https://badj.github.io/NZGovDebtTrends2002-2025/

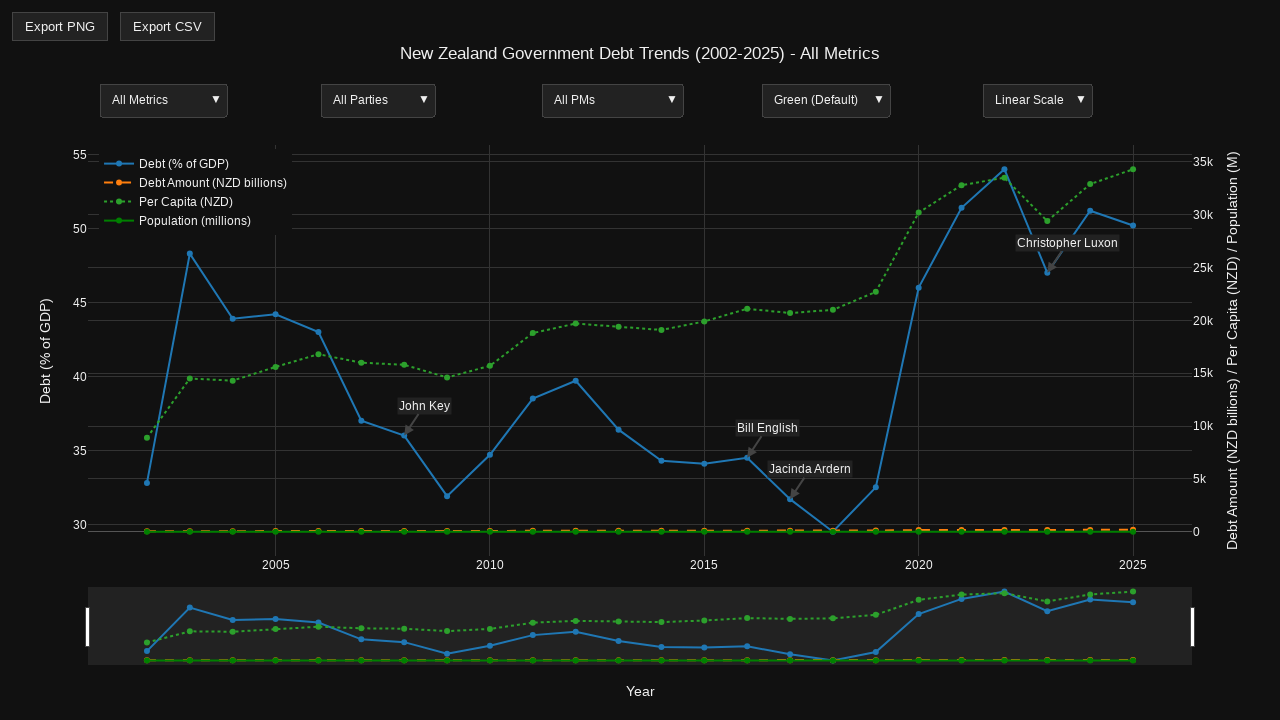

Plot container loaded and became visible
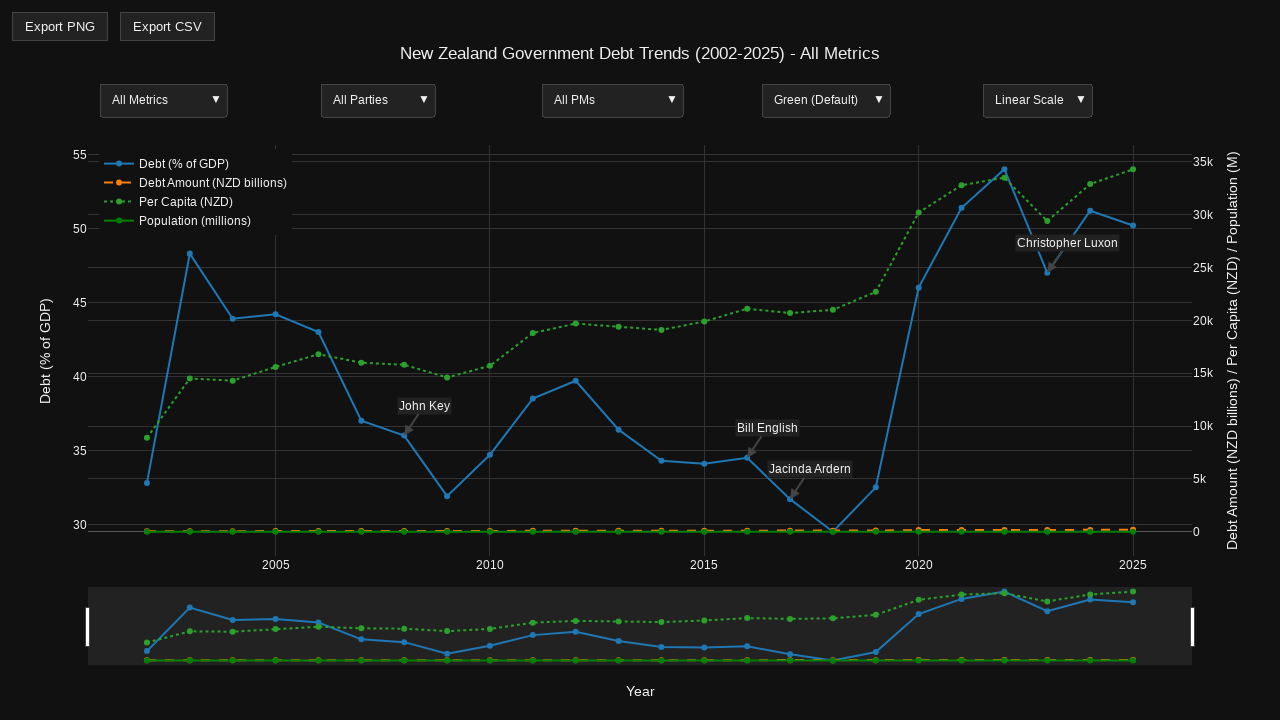

Retrieved plot container bounding box
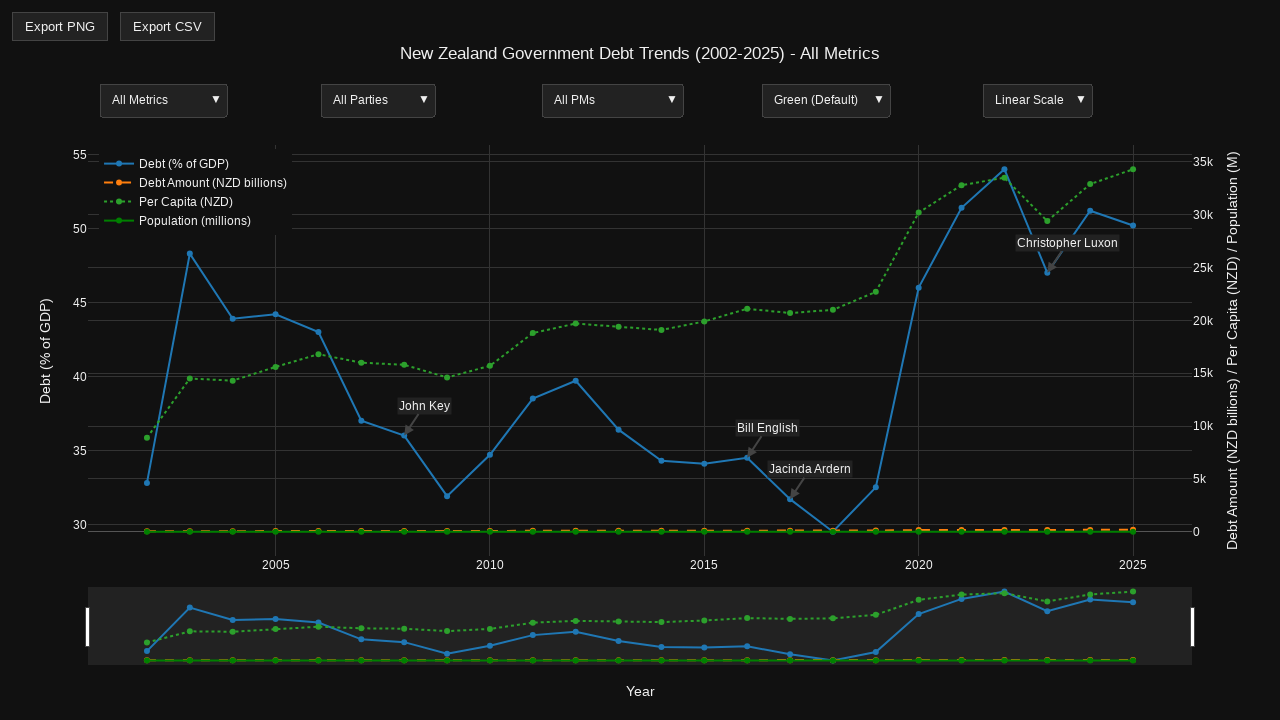

Moved mouse to center of plot area at (640, 395)
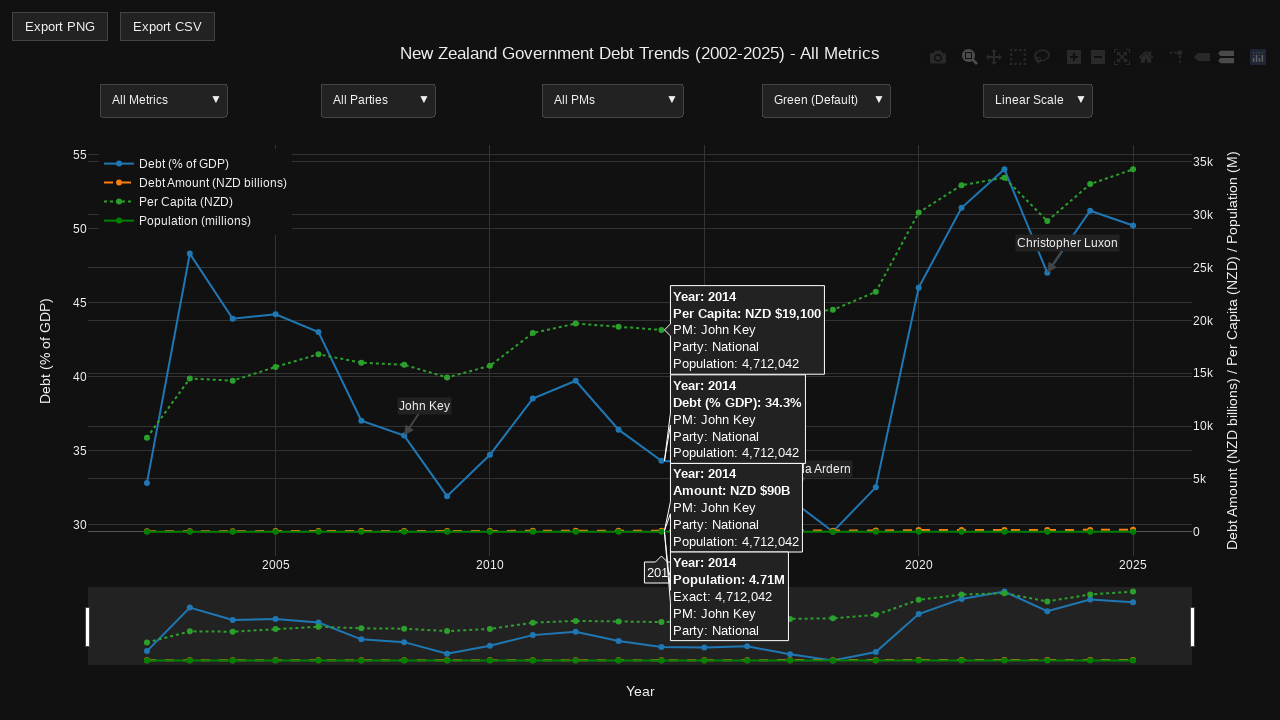

Plot container remained visible after mouse movement
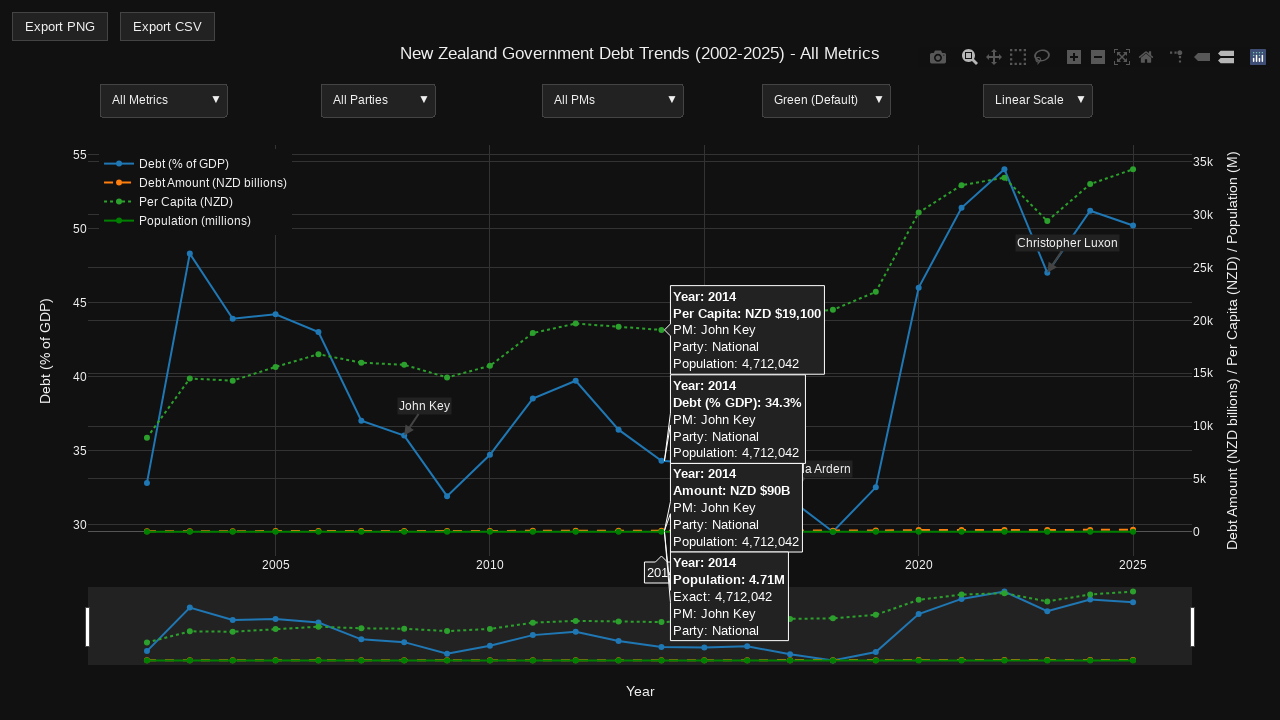

Cartesian layer remained visible, confirming plot responsiveness
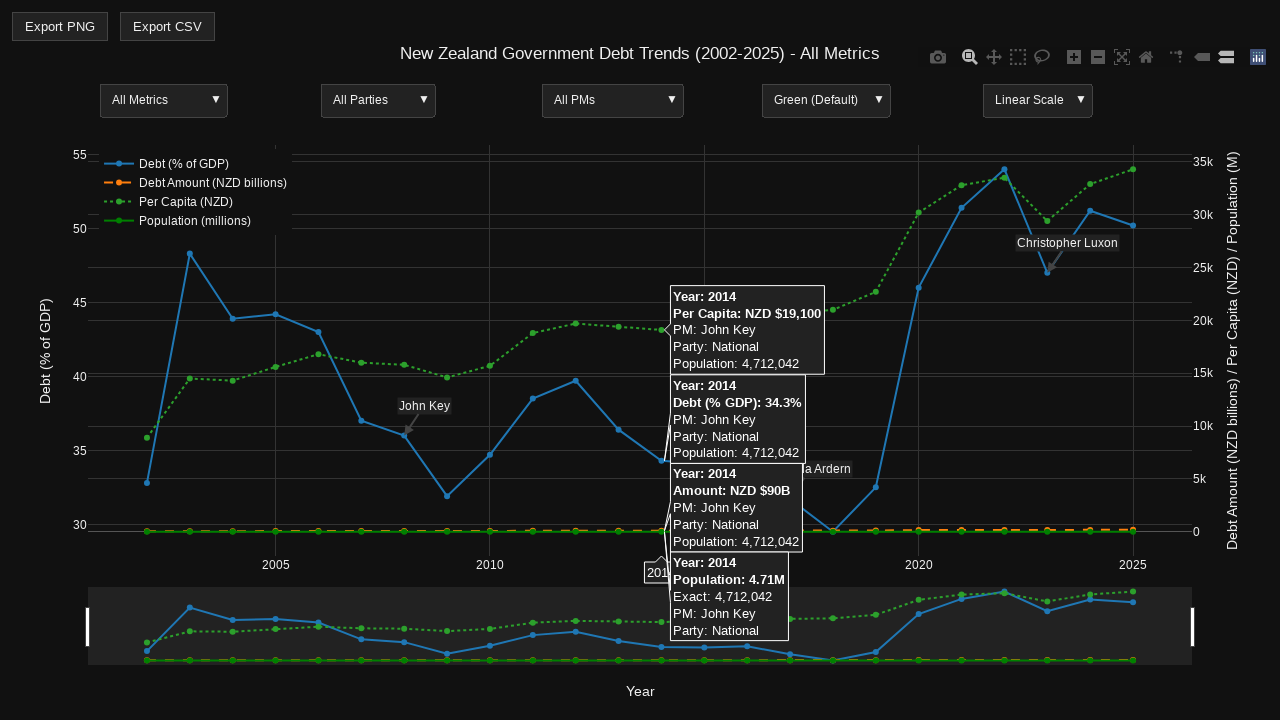

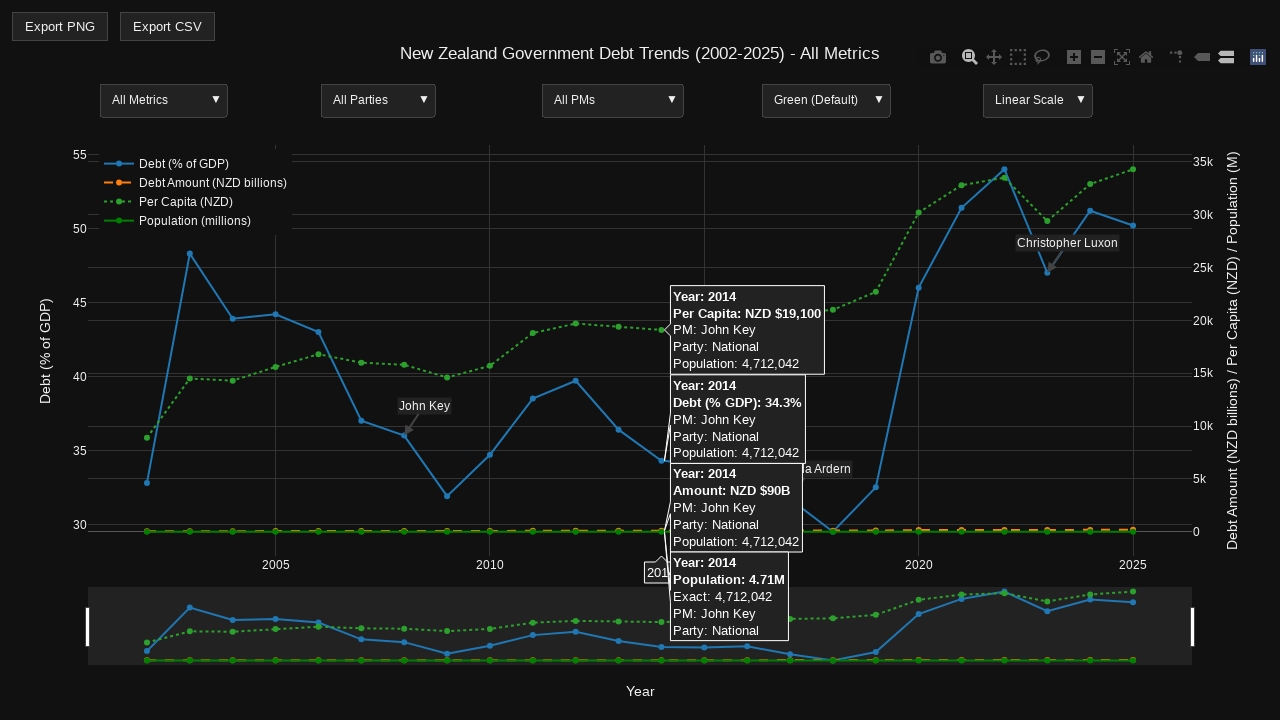